Tests clicking on Register button using mouse movement with offset

Starting URL: https://www.webminal.org/

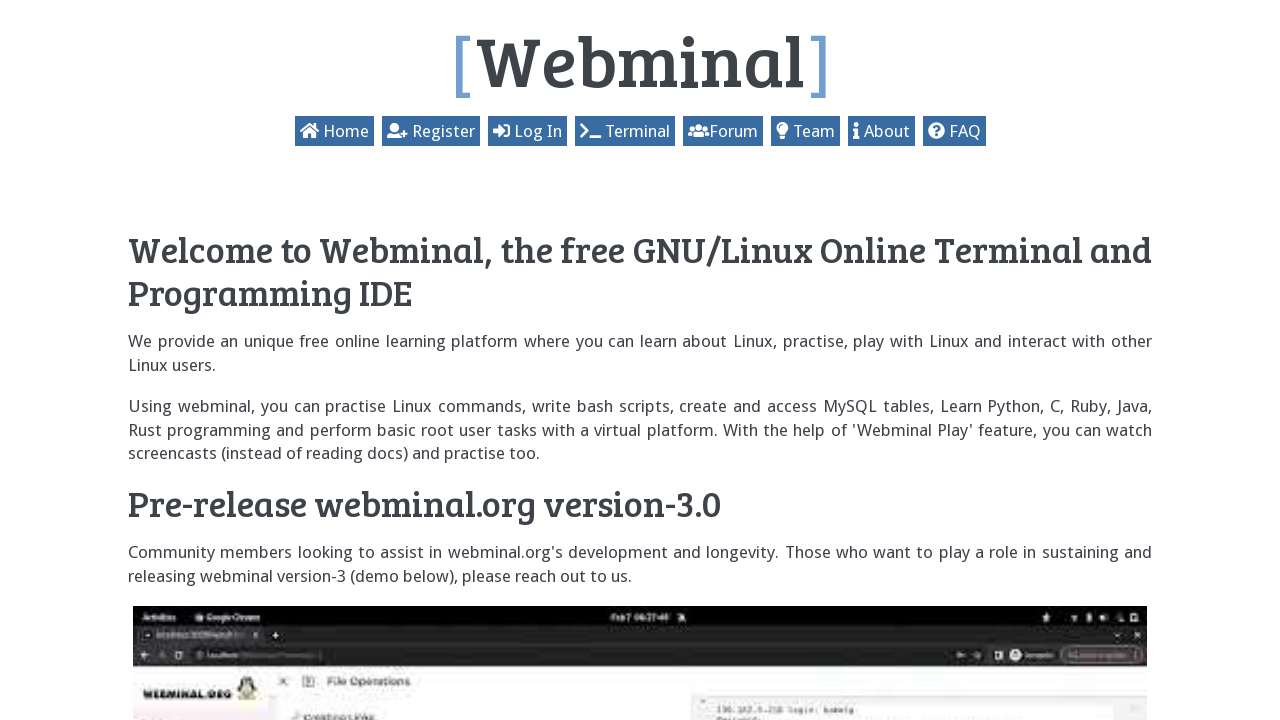

Clicked on Register link using mouse movement with offset at (397, 131) on a:text('Register')
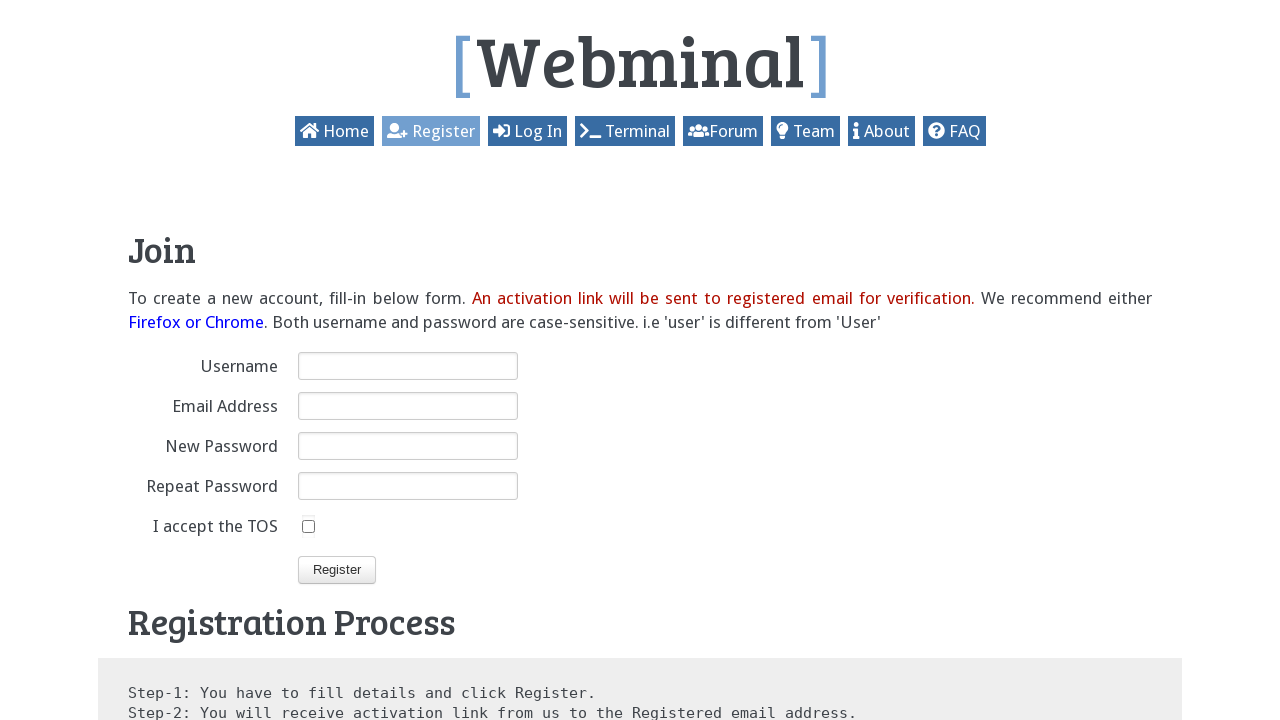

Verified registration page loaded with 'Join' heading
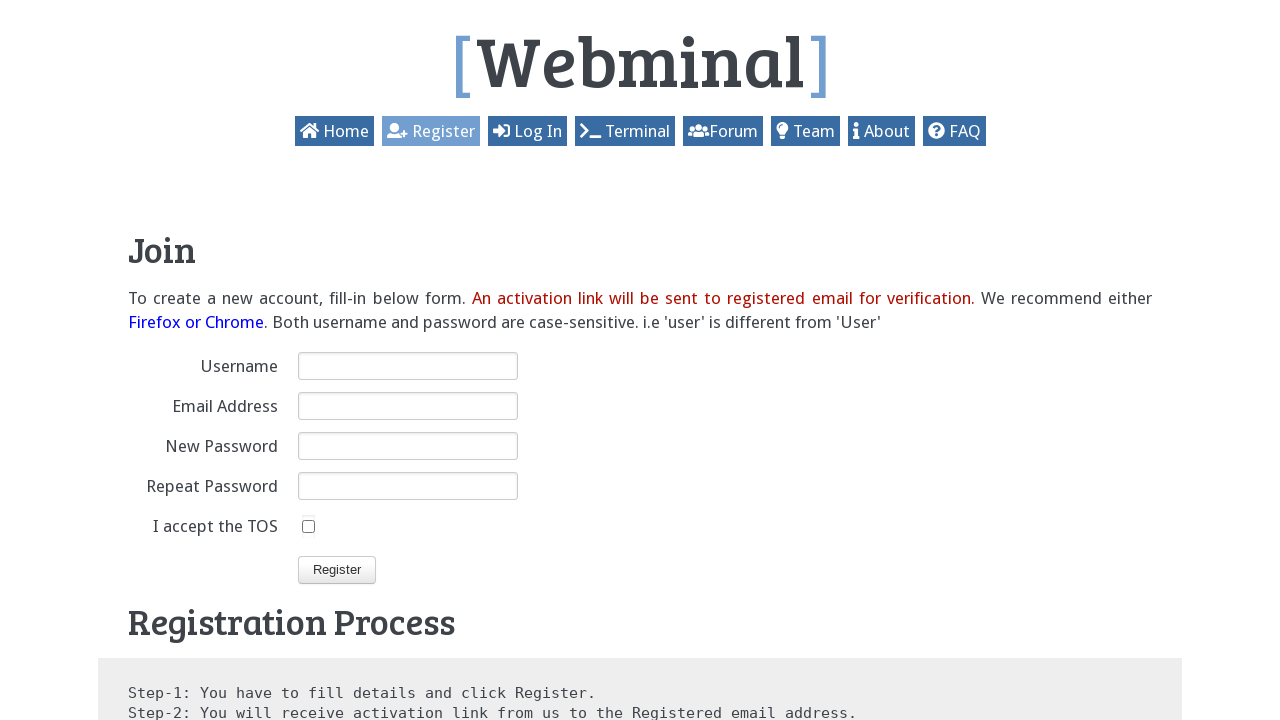

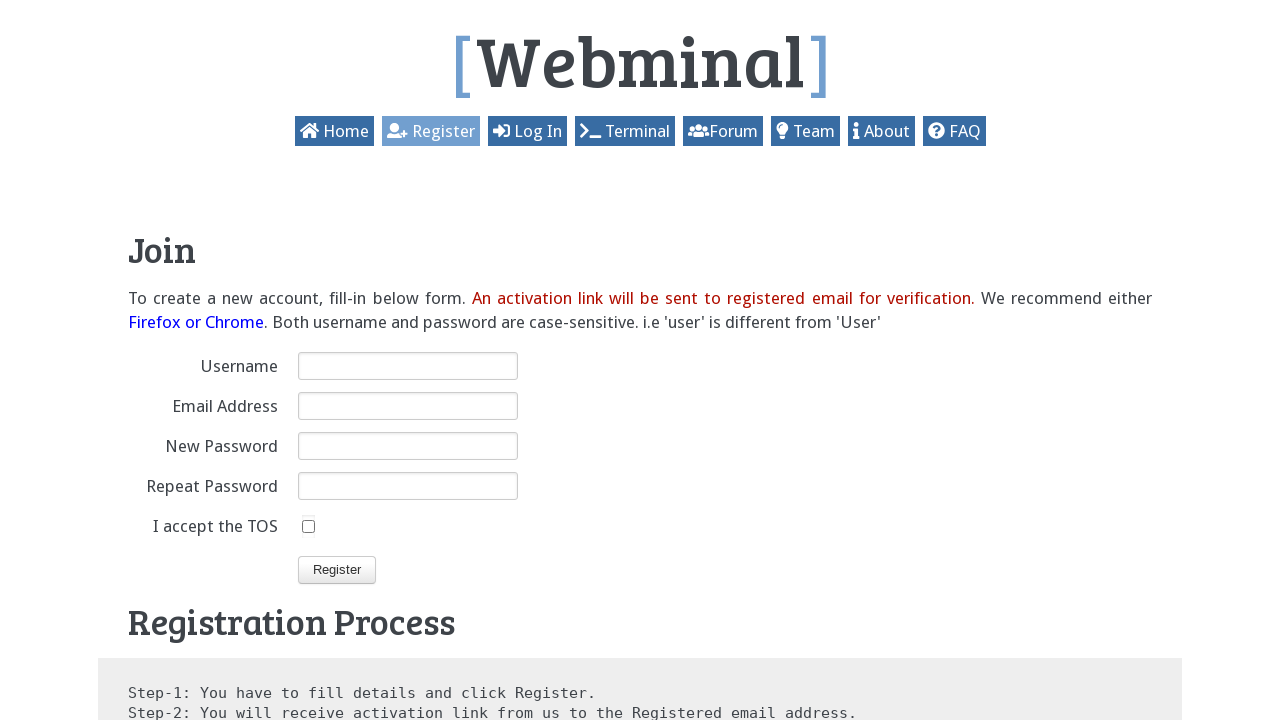